Tests product search and add-to-cart functionality by typing a search query, waiting for results, and clicking the ADD TO CART button on the third visible product.

Starting URL: https://rahulshettyacademy.com/seleniumPractise/#/

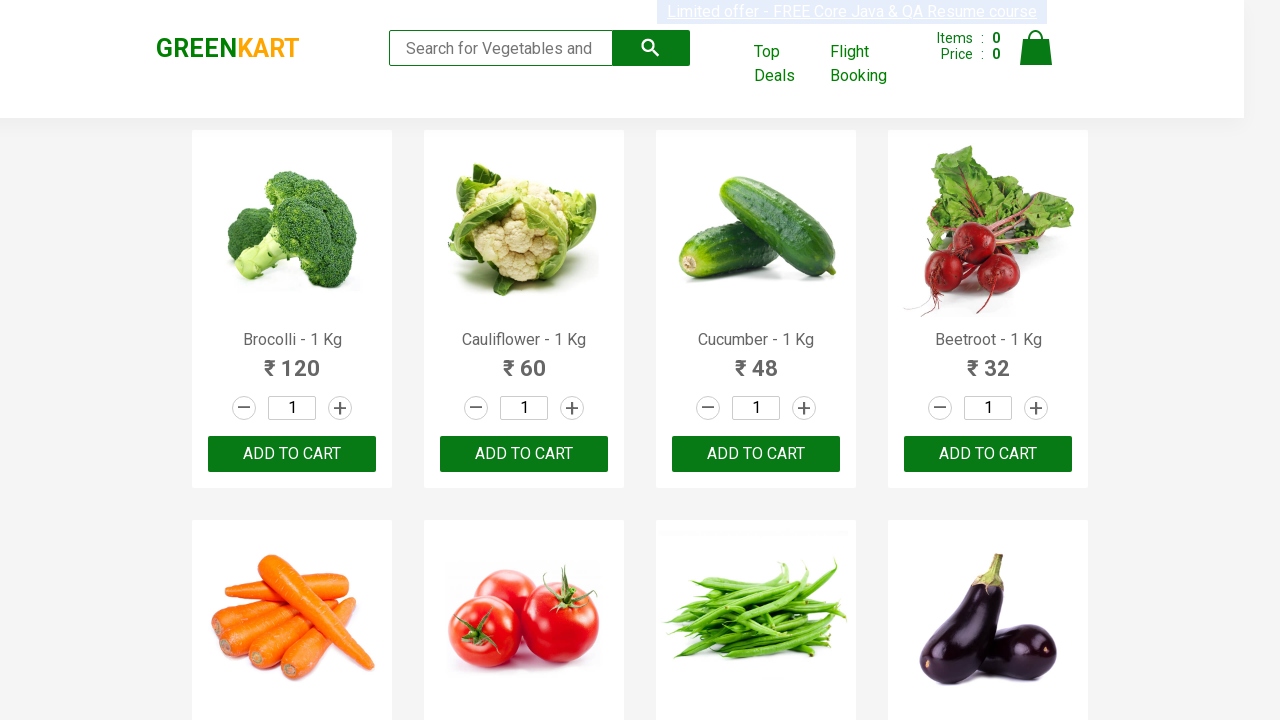

Typed 'ca' in the search field on .search-keyword
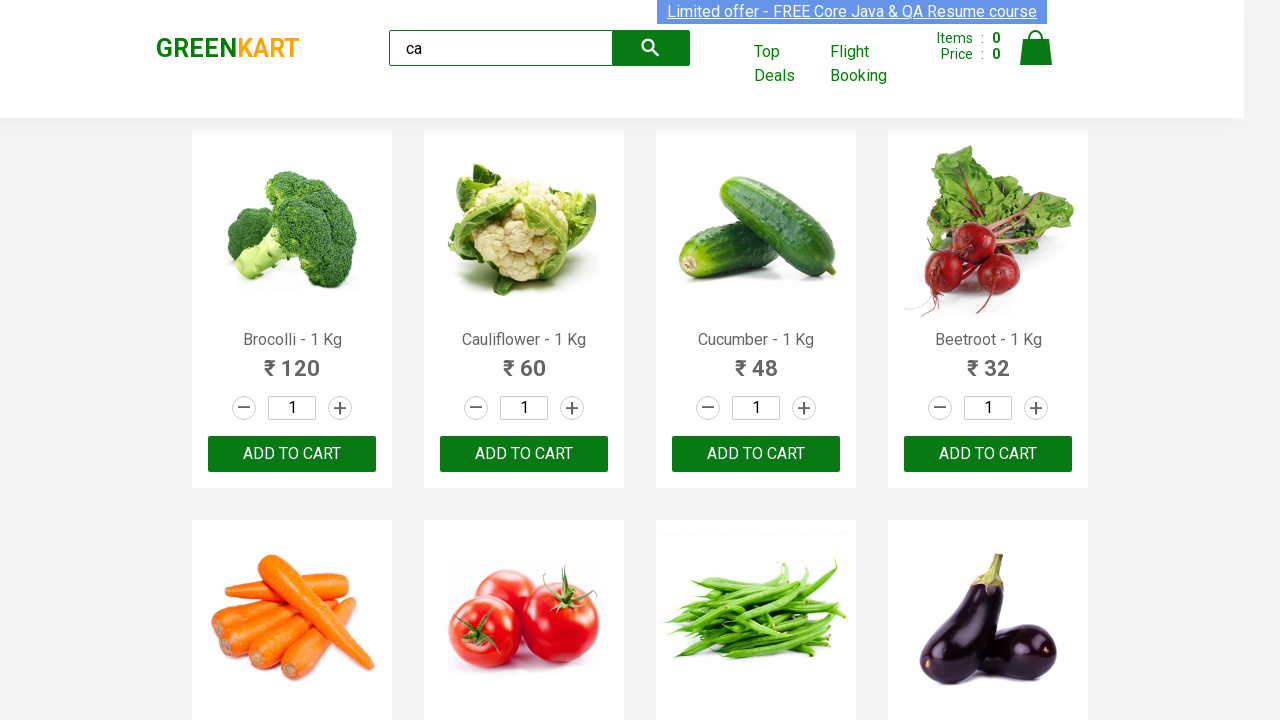

Waited 2 seconds for search results to load
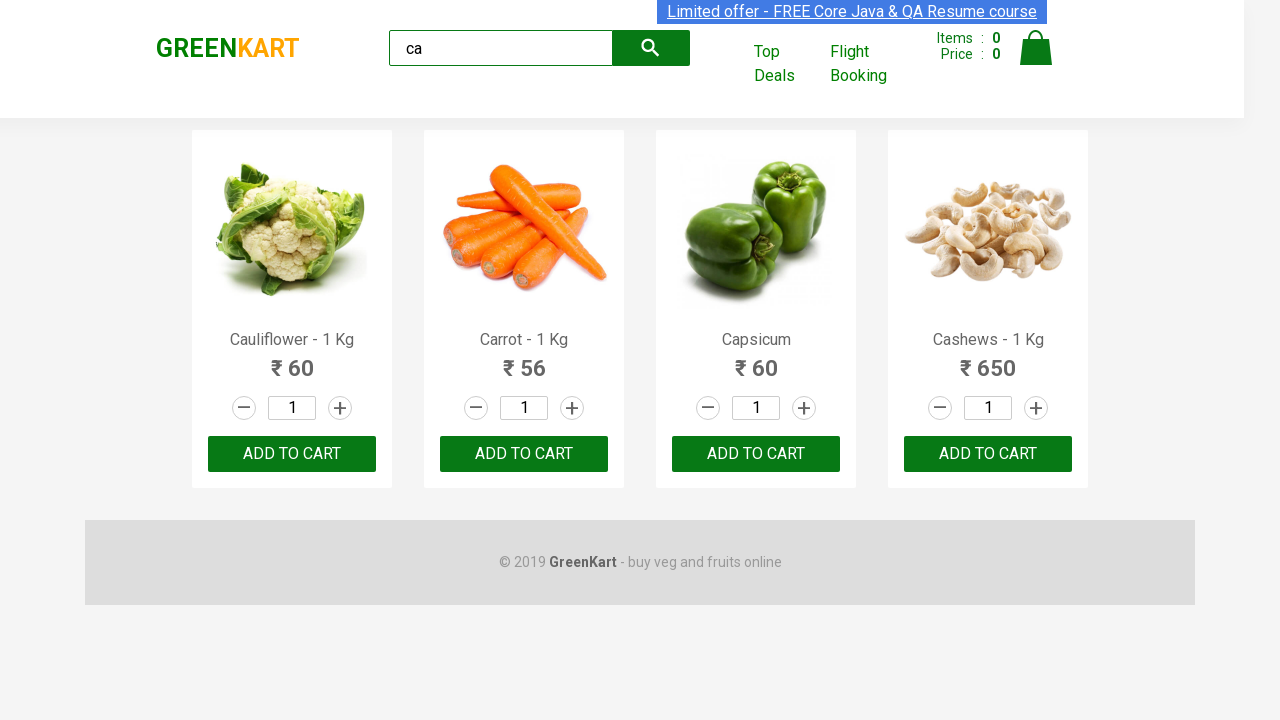

Clicked ADD TO CART button on the third product at (756, 454) on .products .product >> nth=2 >> text=ADD TO CART
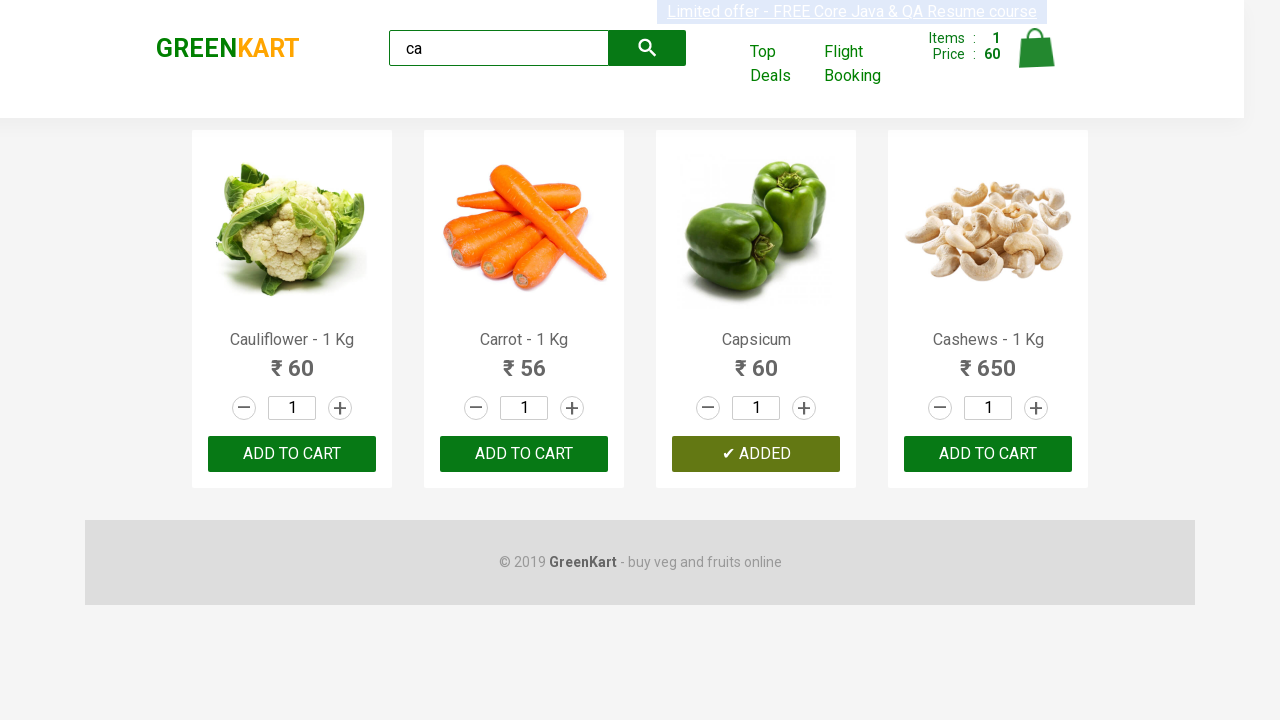

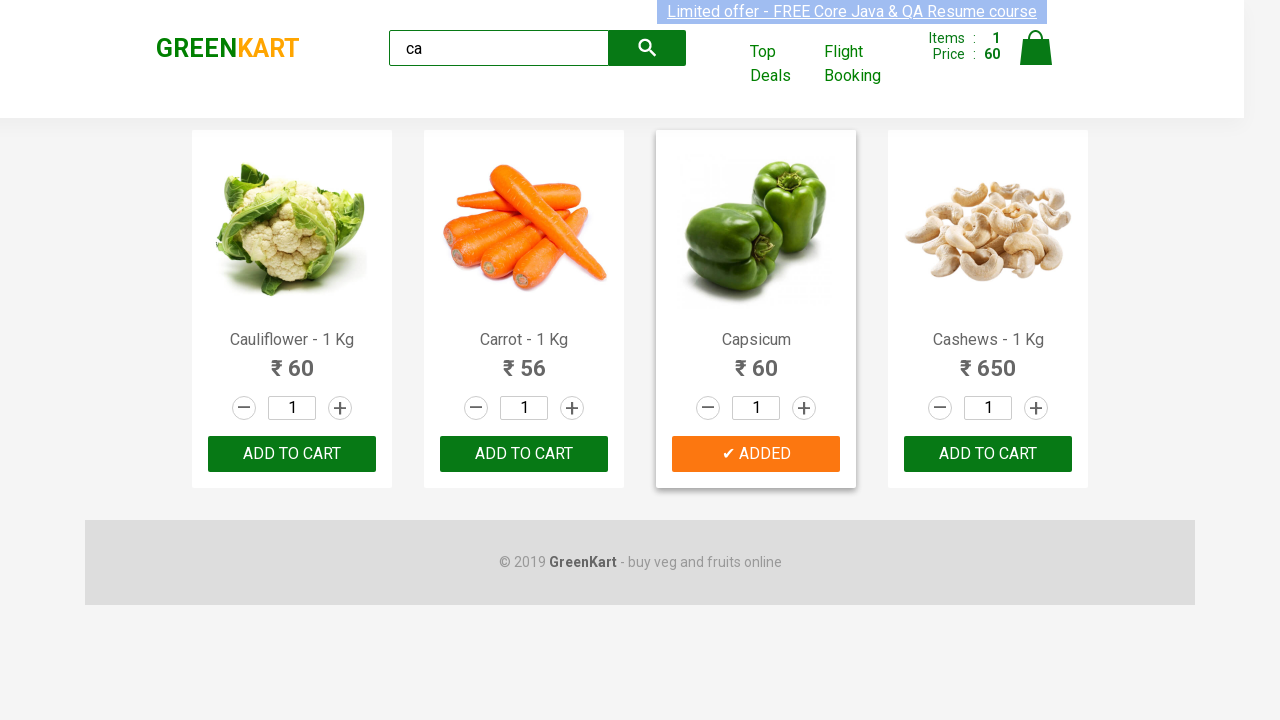